Tests AJAX functionality by clicking a button that triggers an AJAX request and waiting for the success message to appear in the content area.

Starting URL: http://www.uitestingplayground.com/ajax

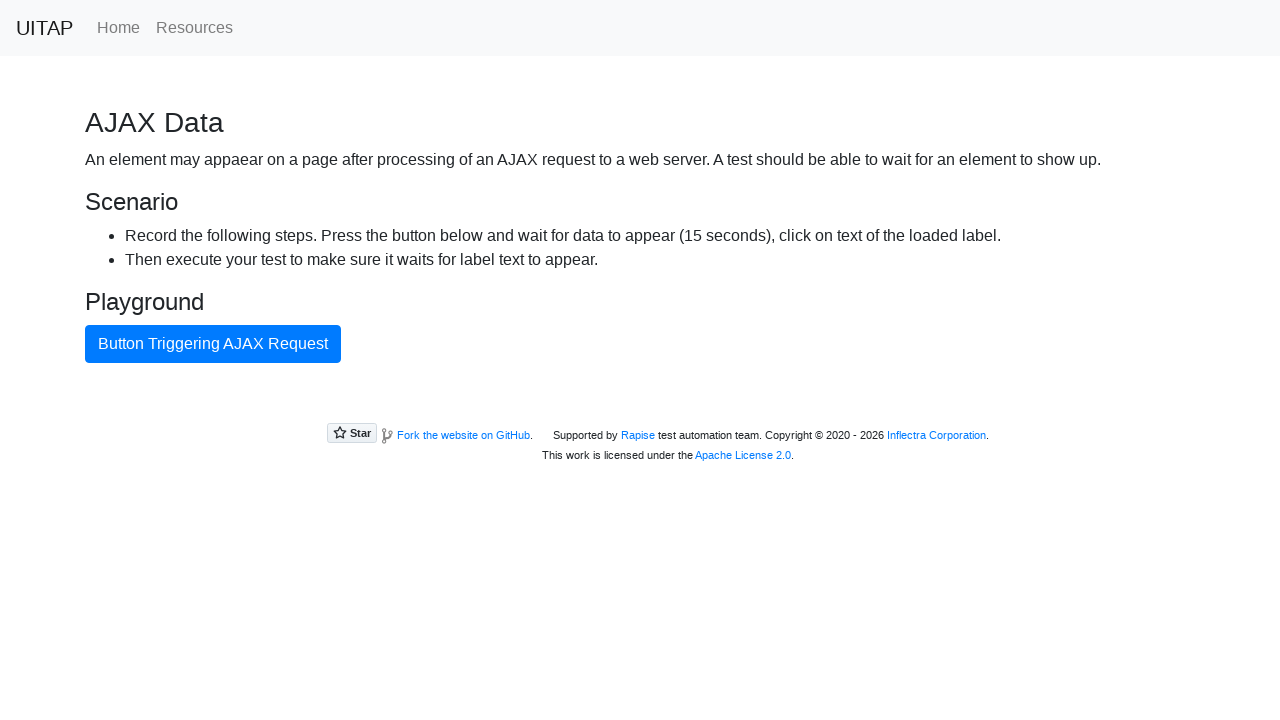

Clicked AJAX button to trigger request at (213, 344) on #ajaxButton
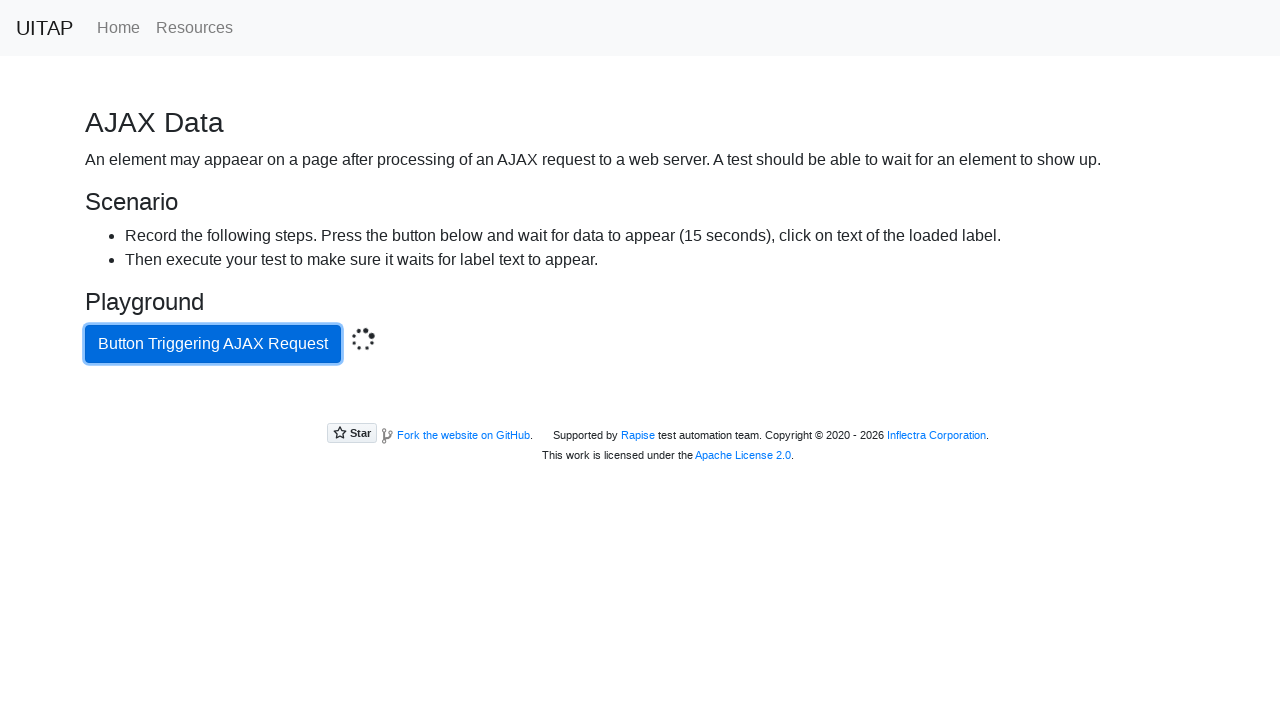

AJAX success message appeared
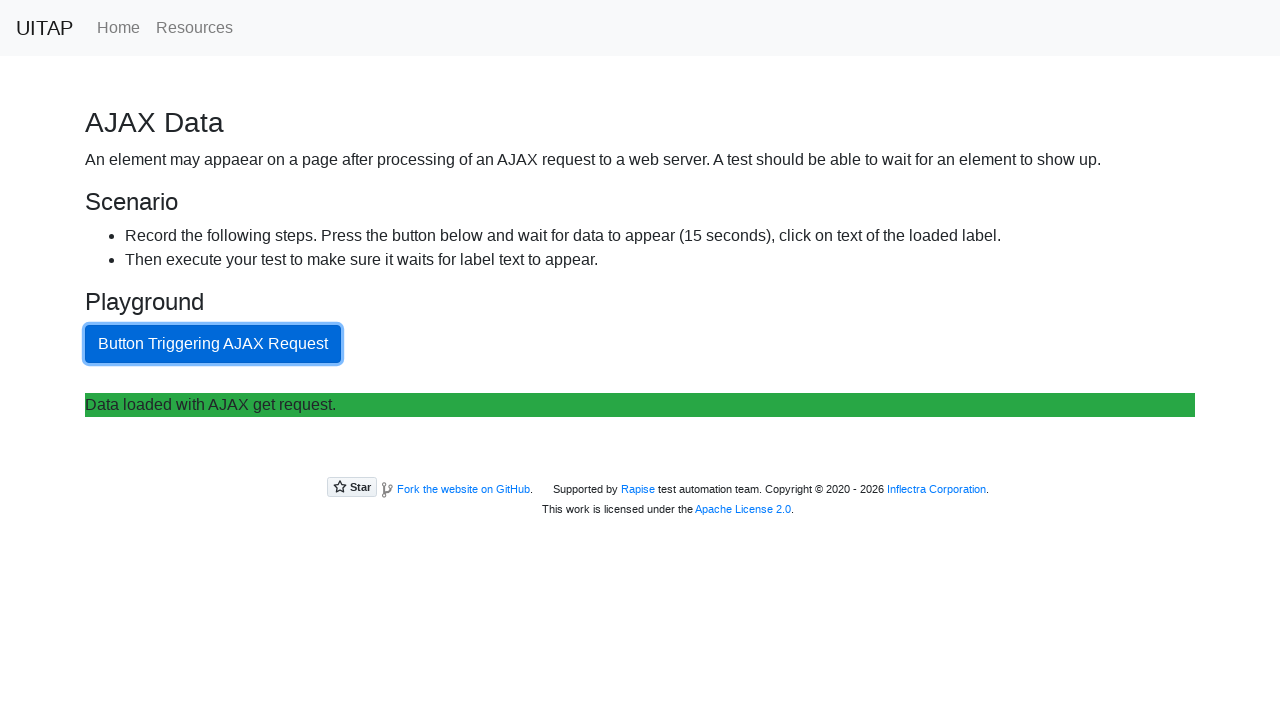

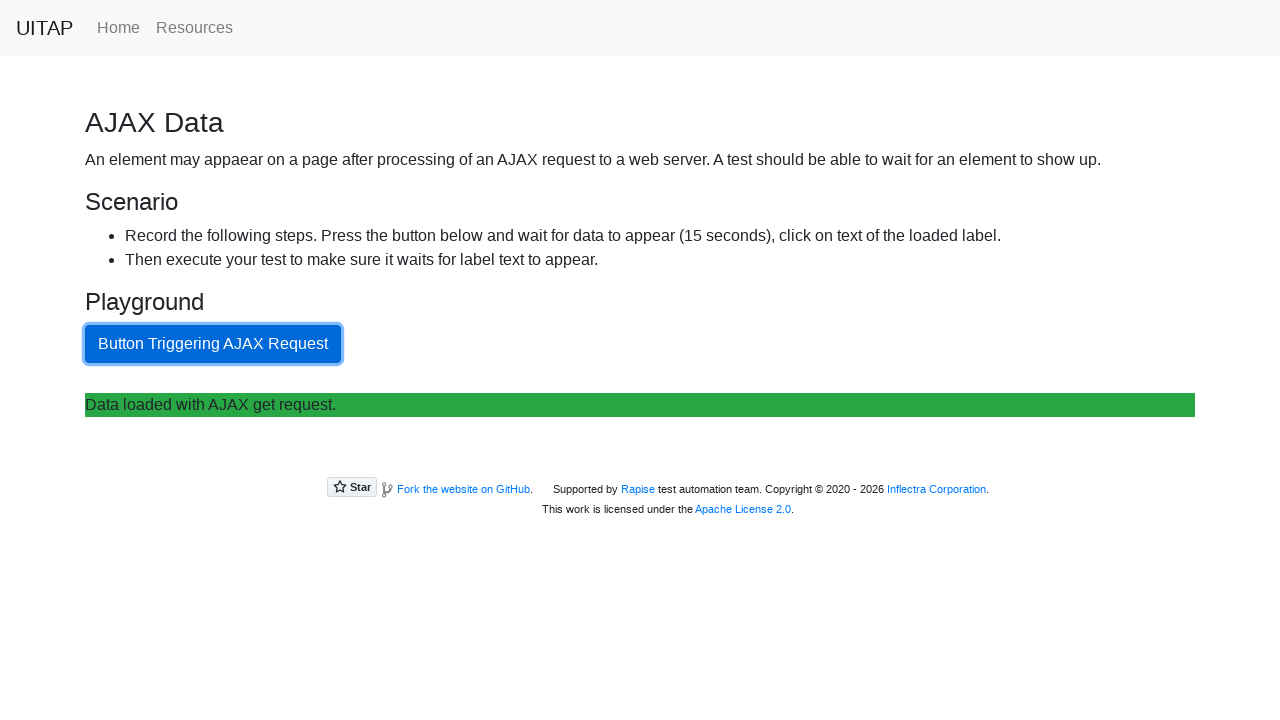